Tests clicking on the first radio button on the automation practice page

Starting URL: https://rahulshettyacademy.com/AutomationPractice/

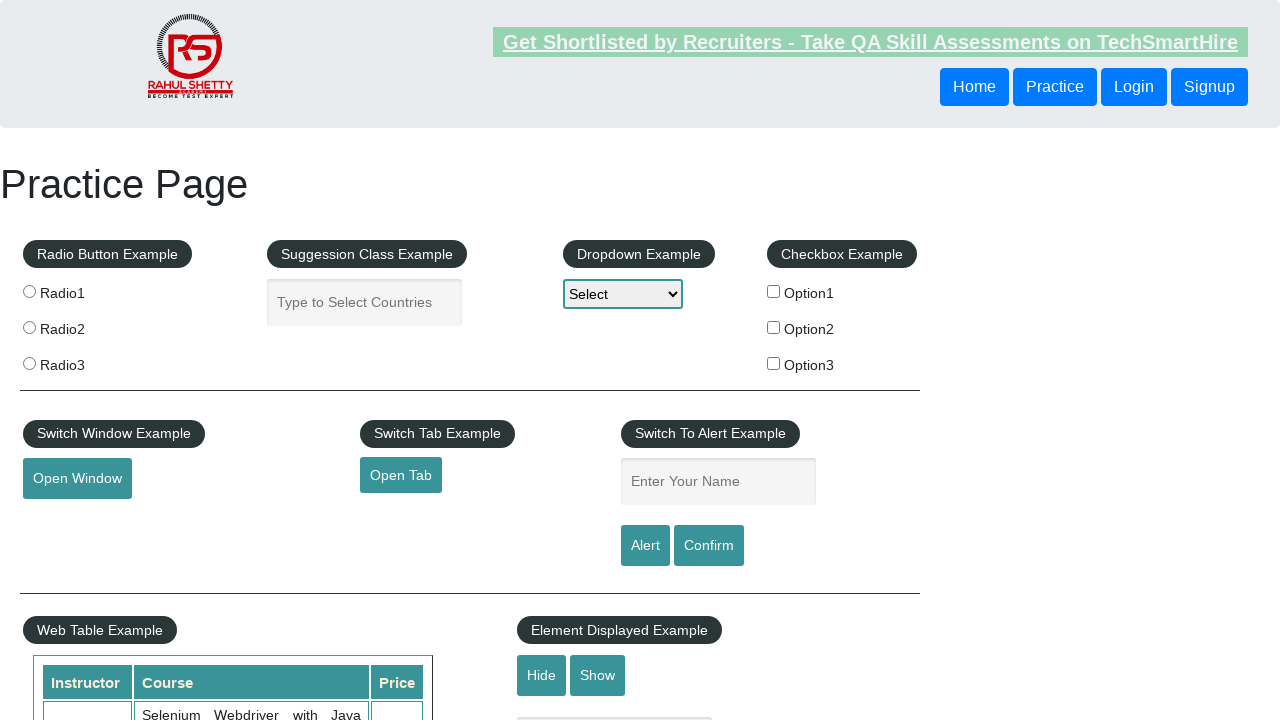

Navigated to automation practice page
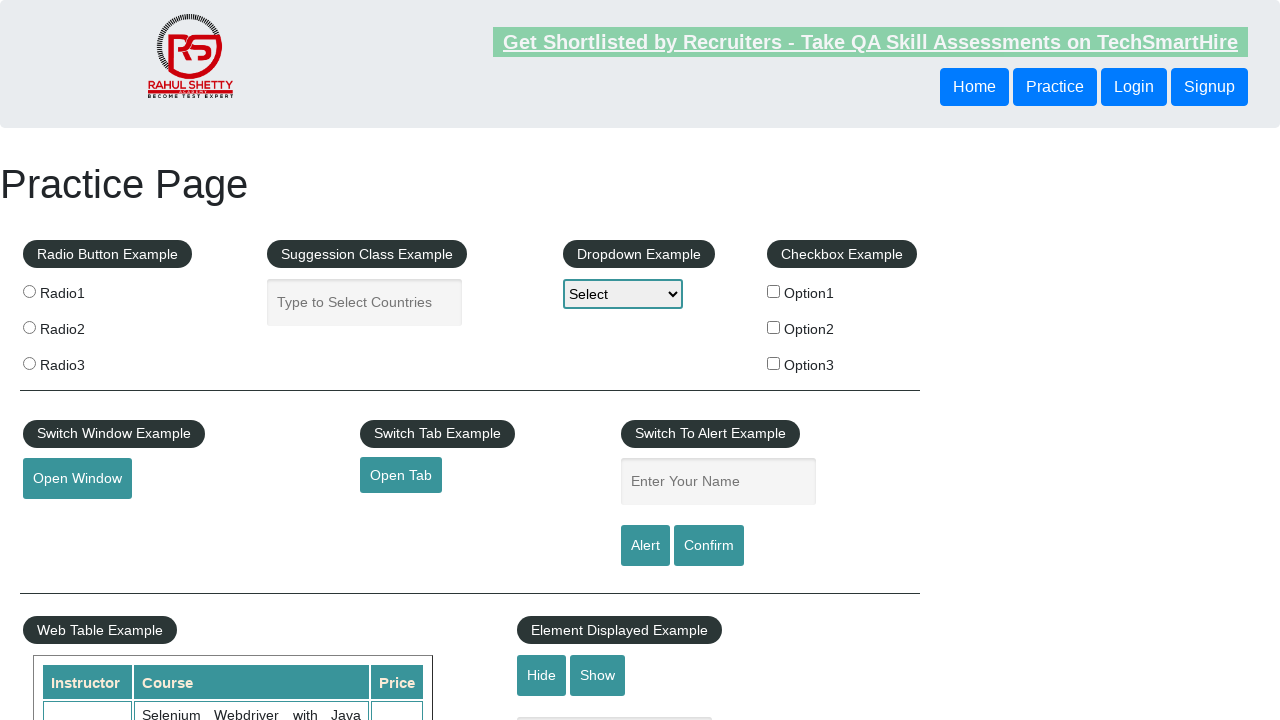

Clicked the first radio button at (29, 291) on (//input[@name='radioButton'])[1]
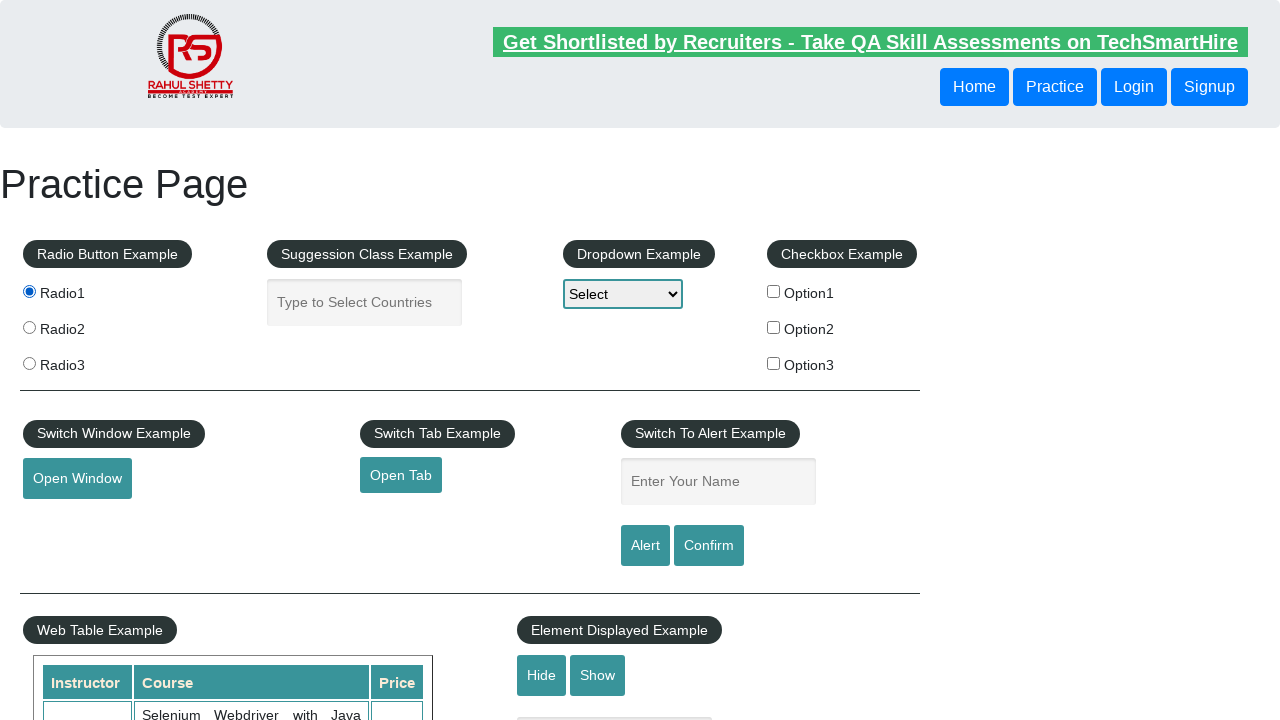

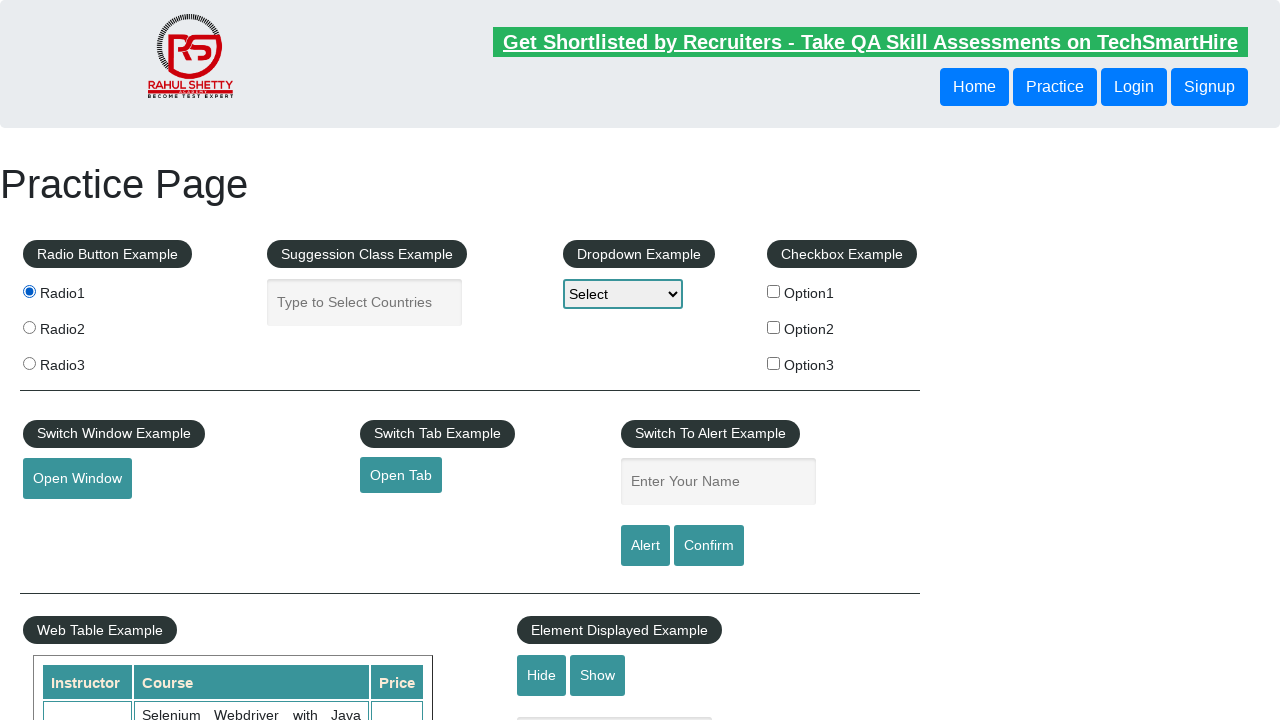